Tests button interactions on DemoQA by navigating to the Buttons section and clicking the double-click and right-click buttons.

Starting URL: https://demoqa.com/elements

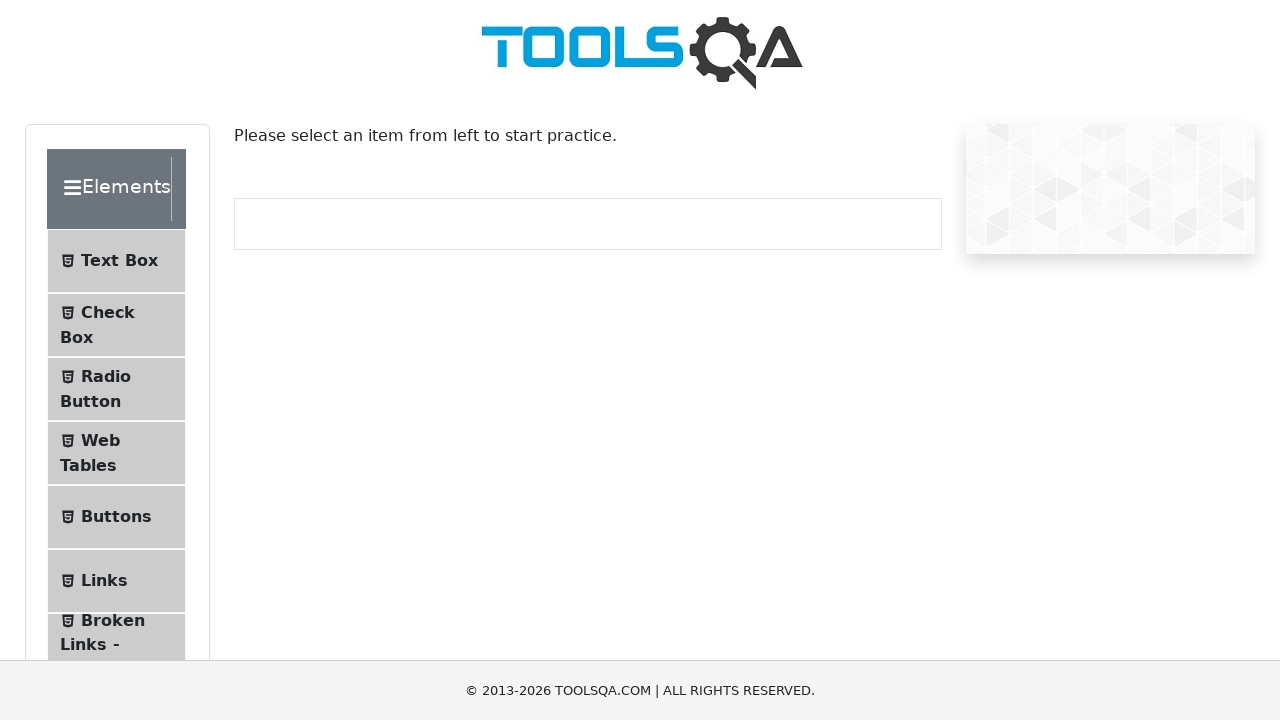

Clicked on Buttons menu item to navigate to Buttons section at (116, 517) on xpath=//*[@id='item-4']
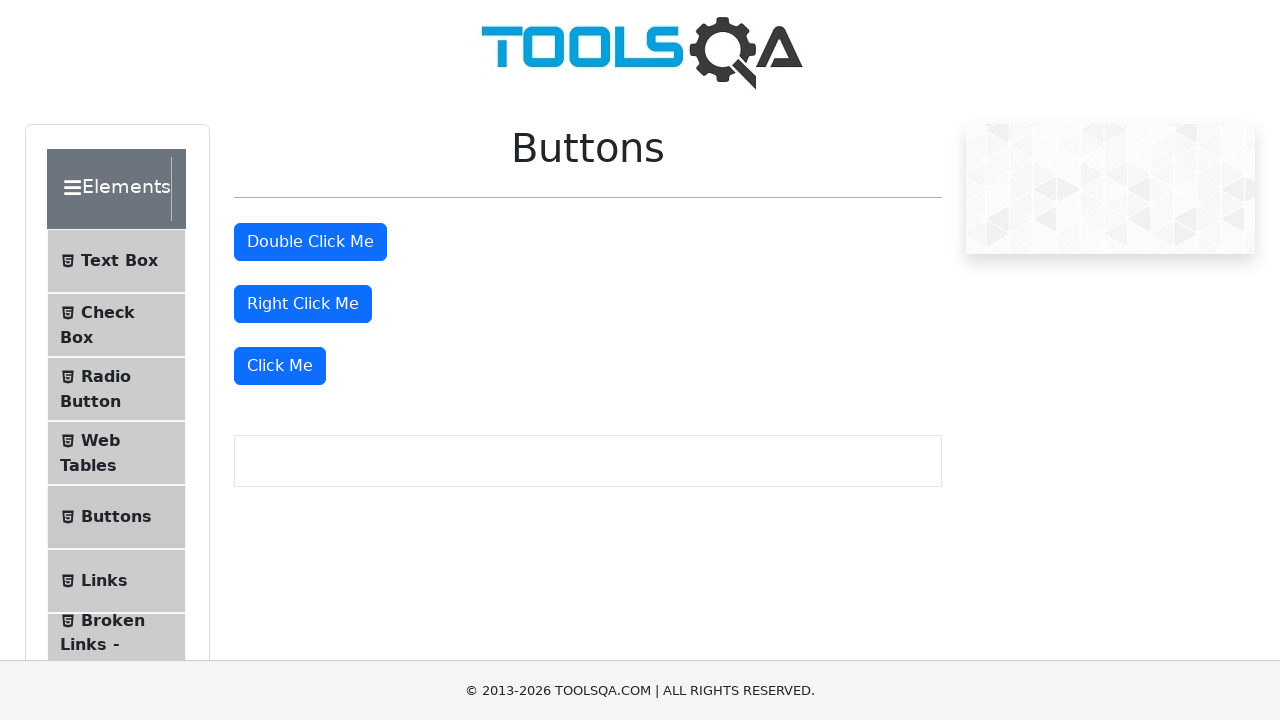

Double-clicked the double-click button at (310, 242) on #doubleClickBtn
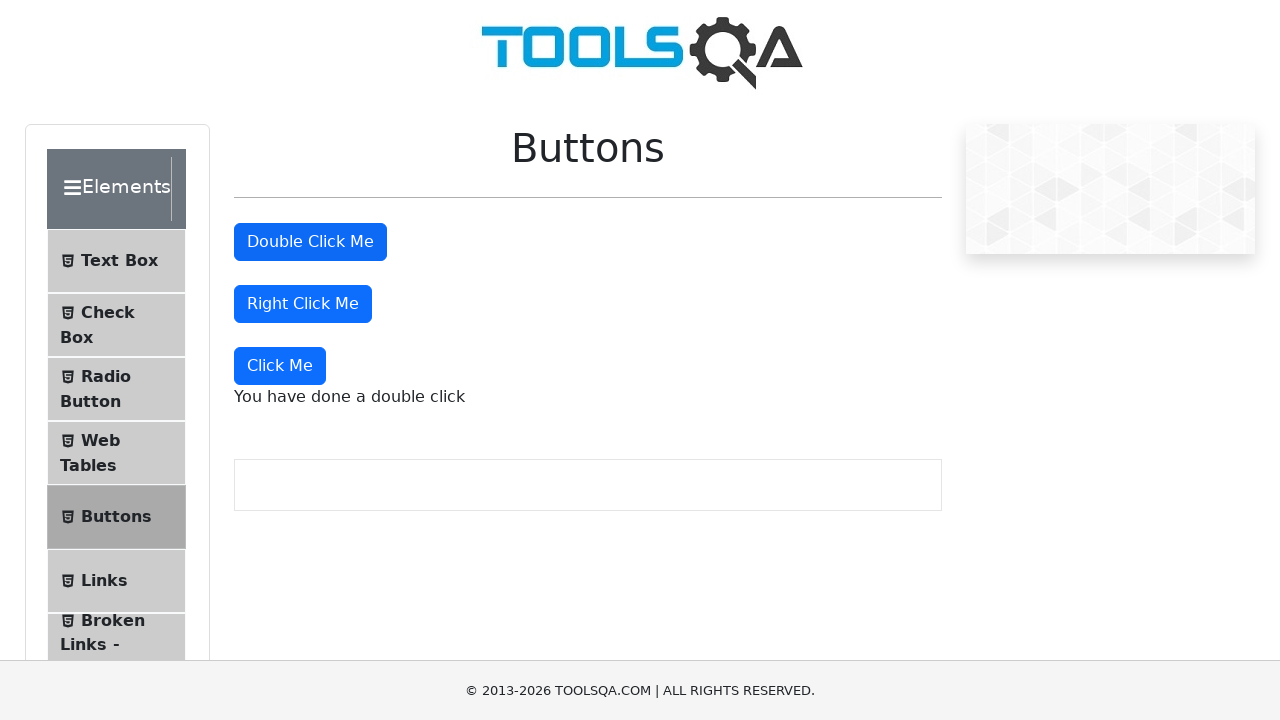

Right-clicked the right-click button at (303, 304) on #rightClickBtn
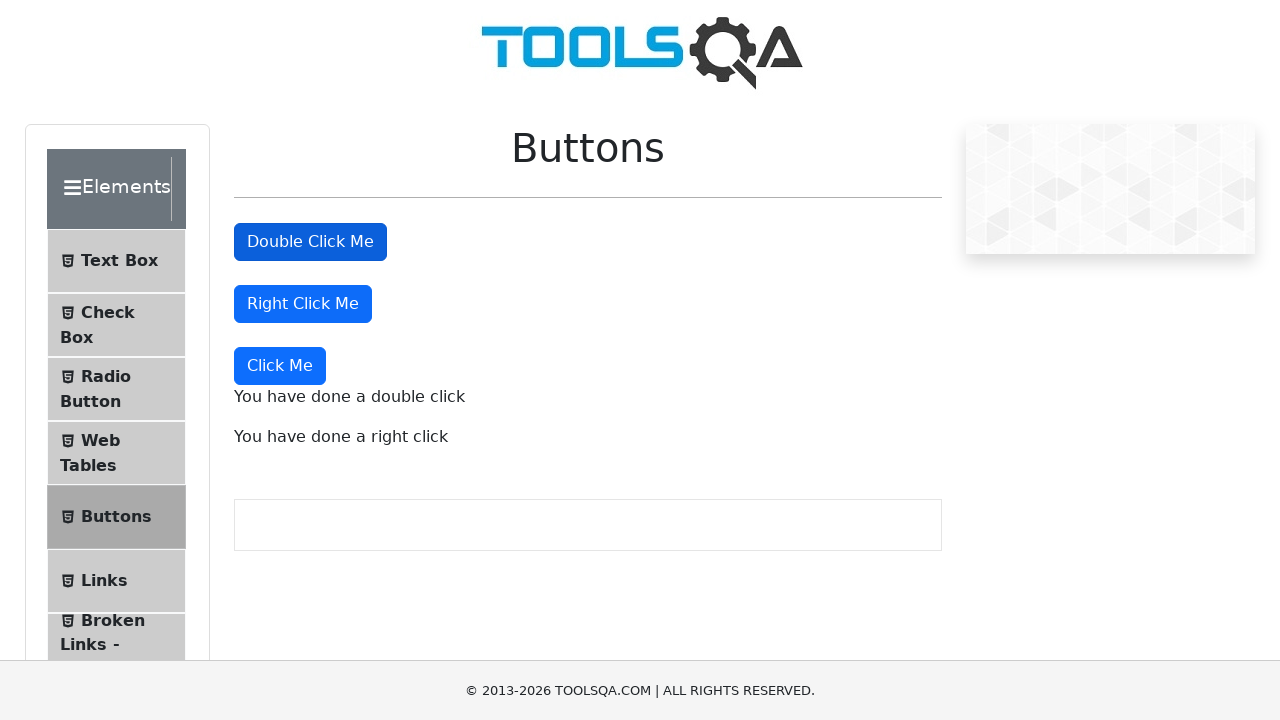

Right-click success message appeared
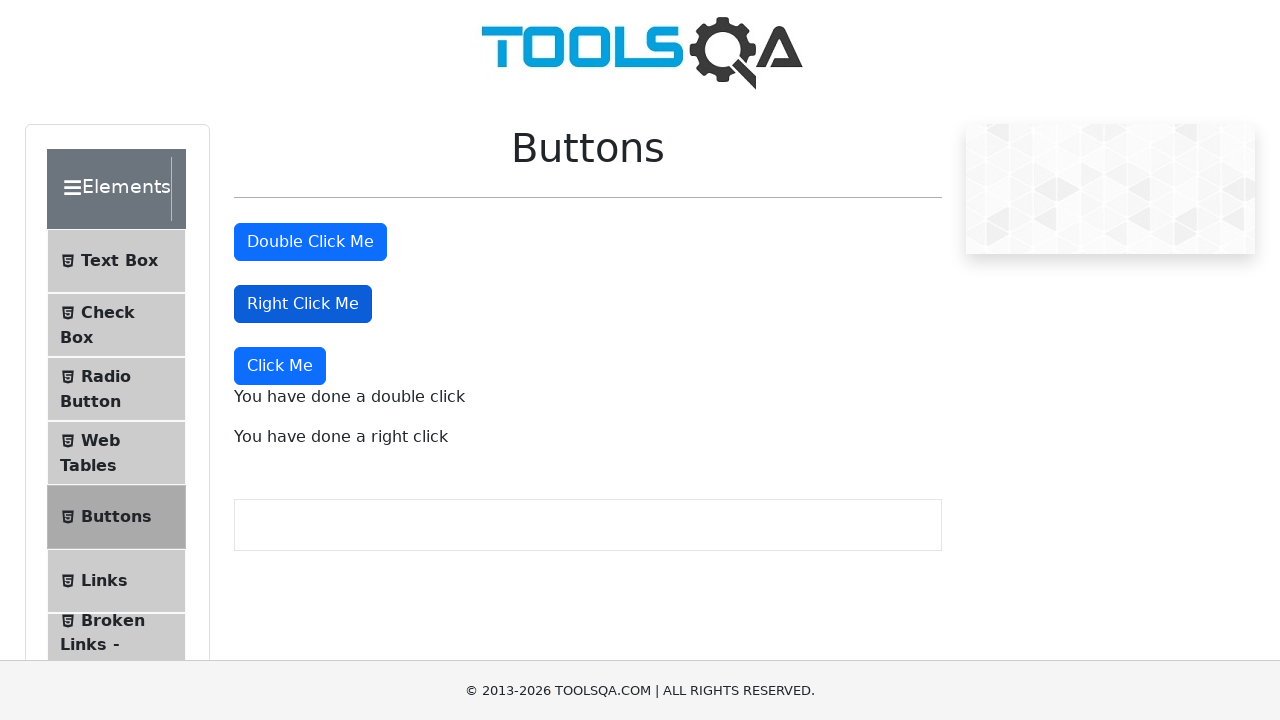

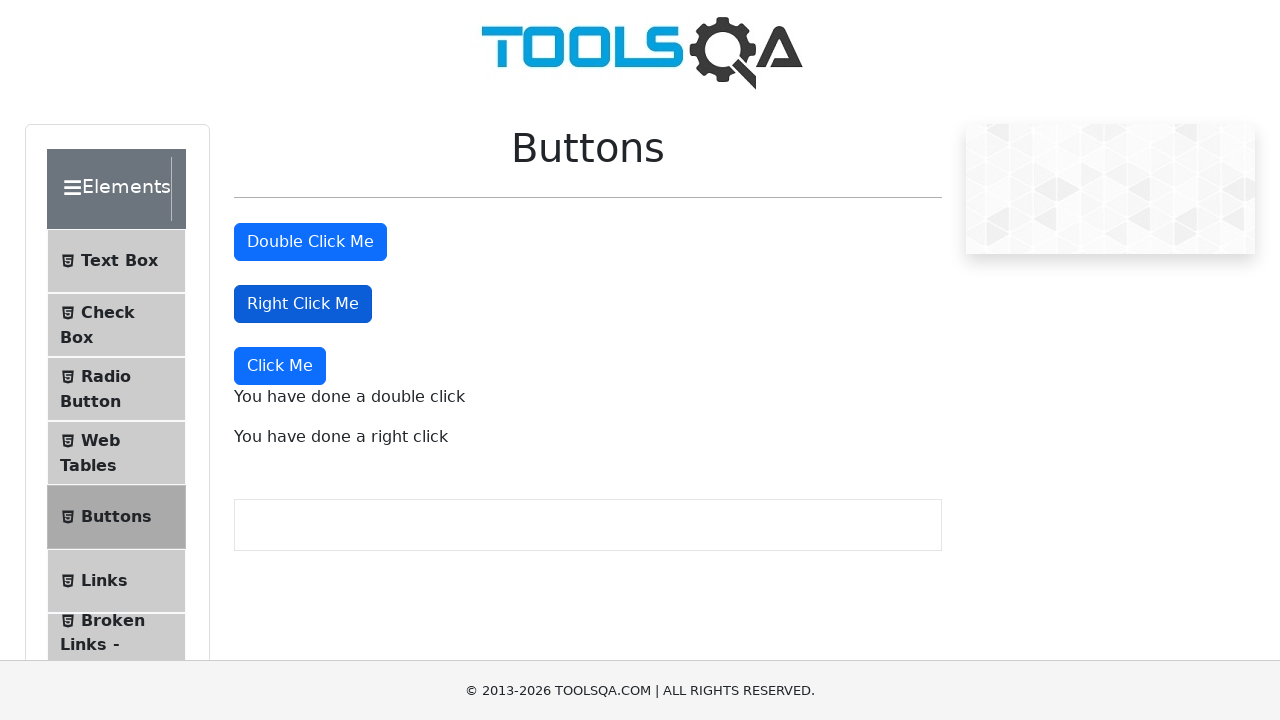